Tests ad form submission with a single character in the email field to verify email format validation.

Starting URL: https://elenta.lt/patalpinti/ivesti-informacija?categoryId=AutoMoto_Automobiliai&actionId=Siulo&returnurl=%2F

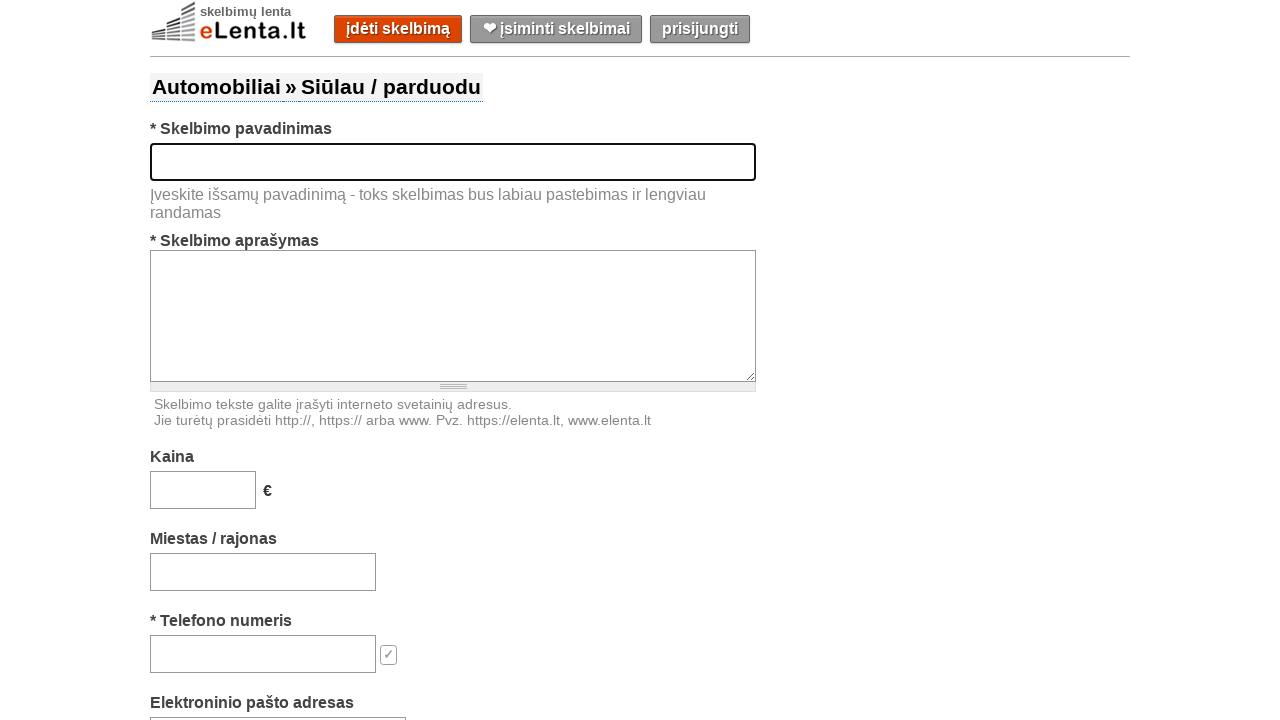

Filled title field with 'Used Lada with golden rims' on #title
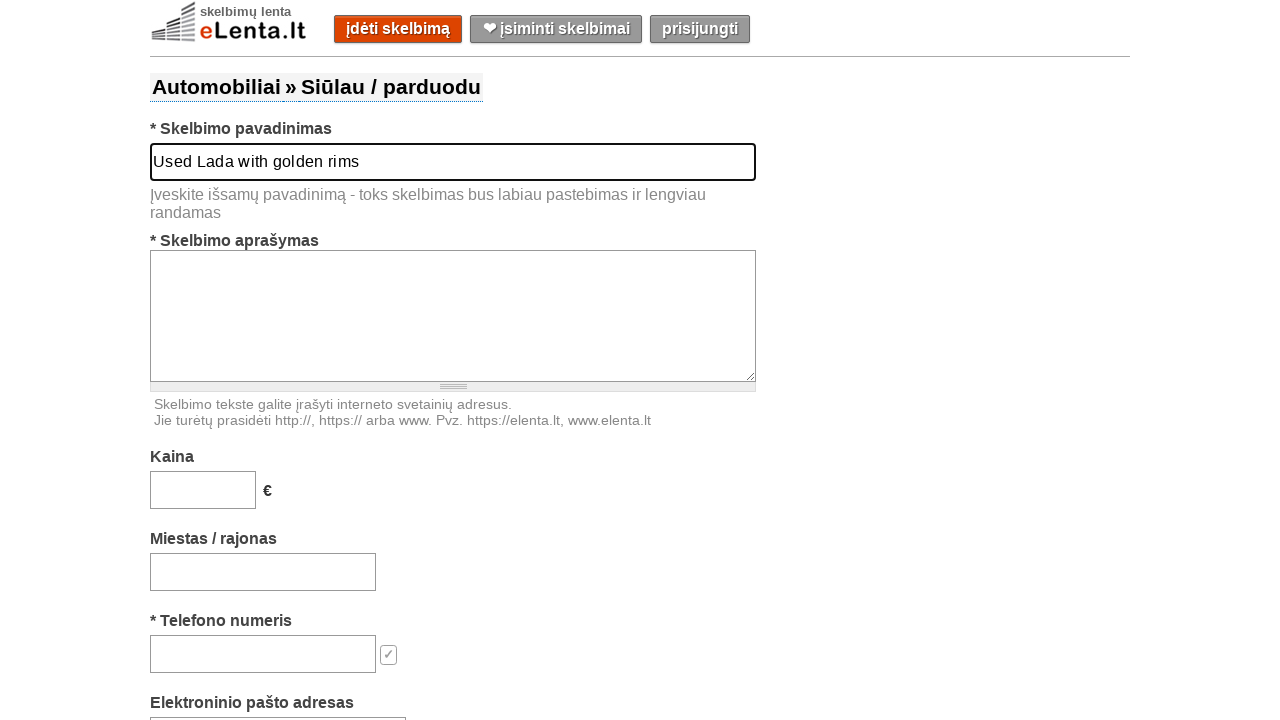

Filled description field with vehicle details on #text
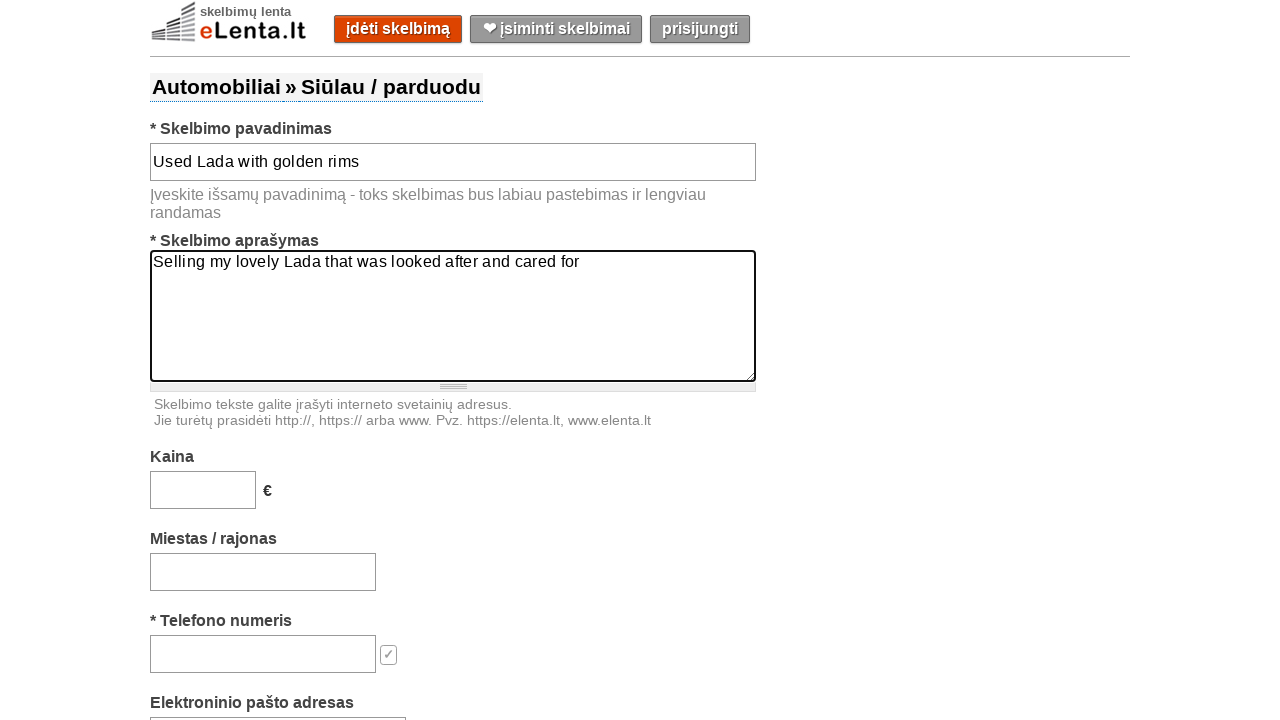

Filled price field with '15000' on #price
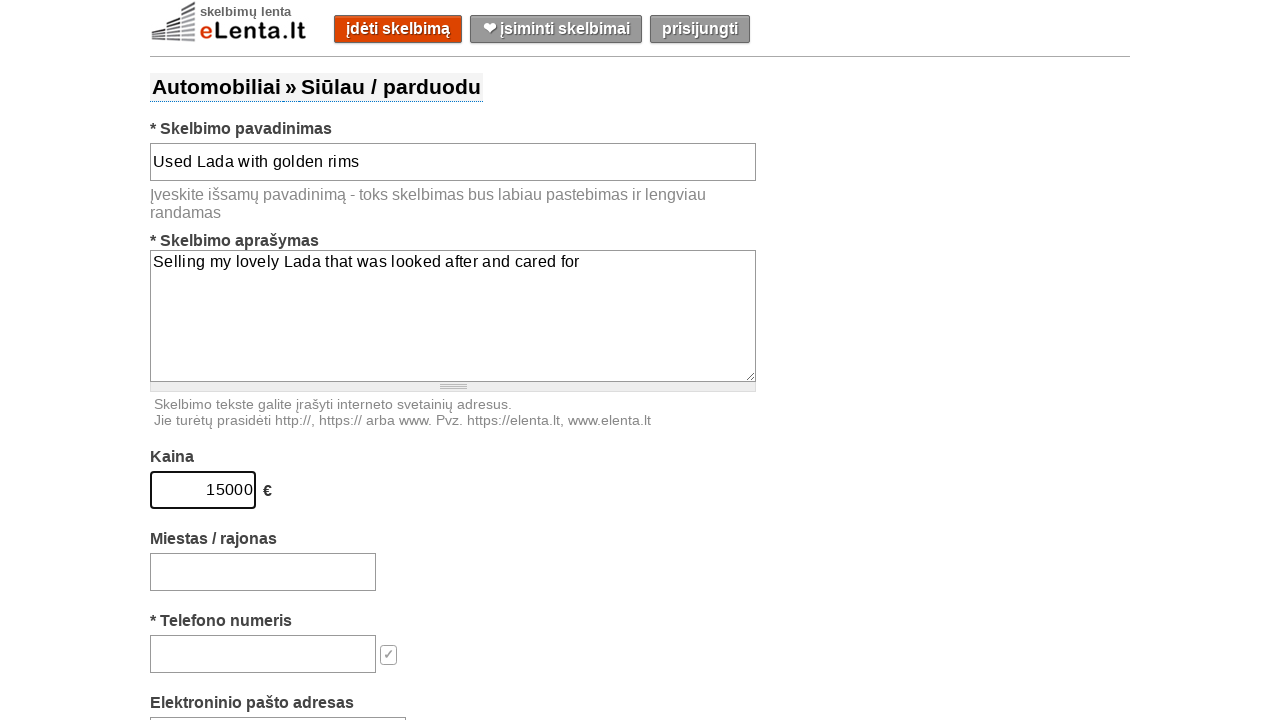

Filled location field with 'Gargždai' on #location-search-box
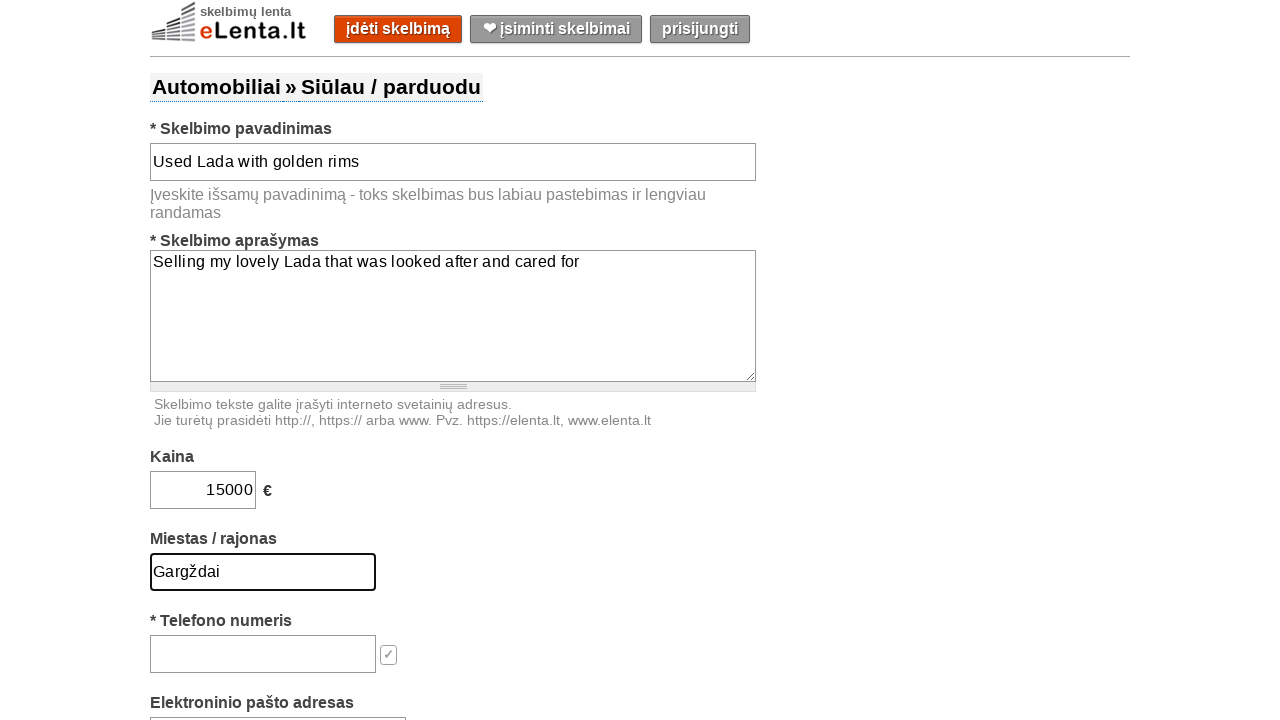

Filled phone field with '37061072845' on #phone
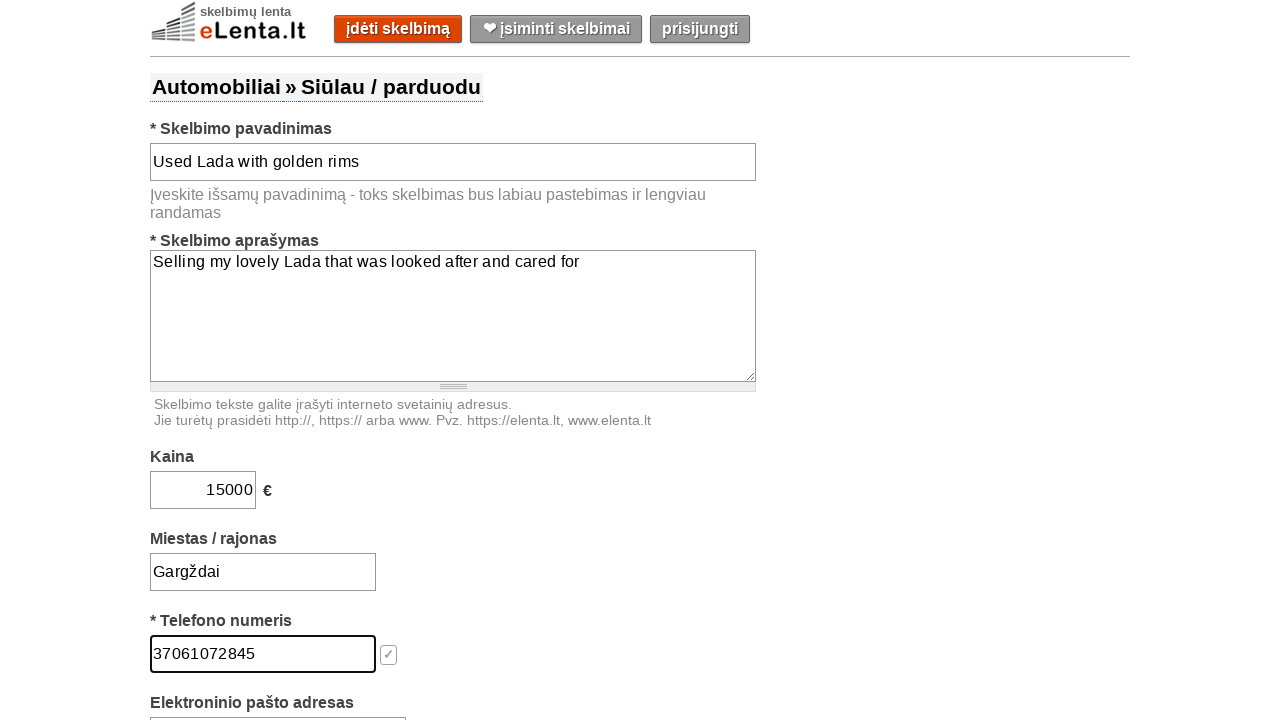

Filled email field with single character 'Q' to test email validation on #email
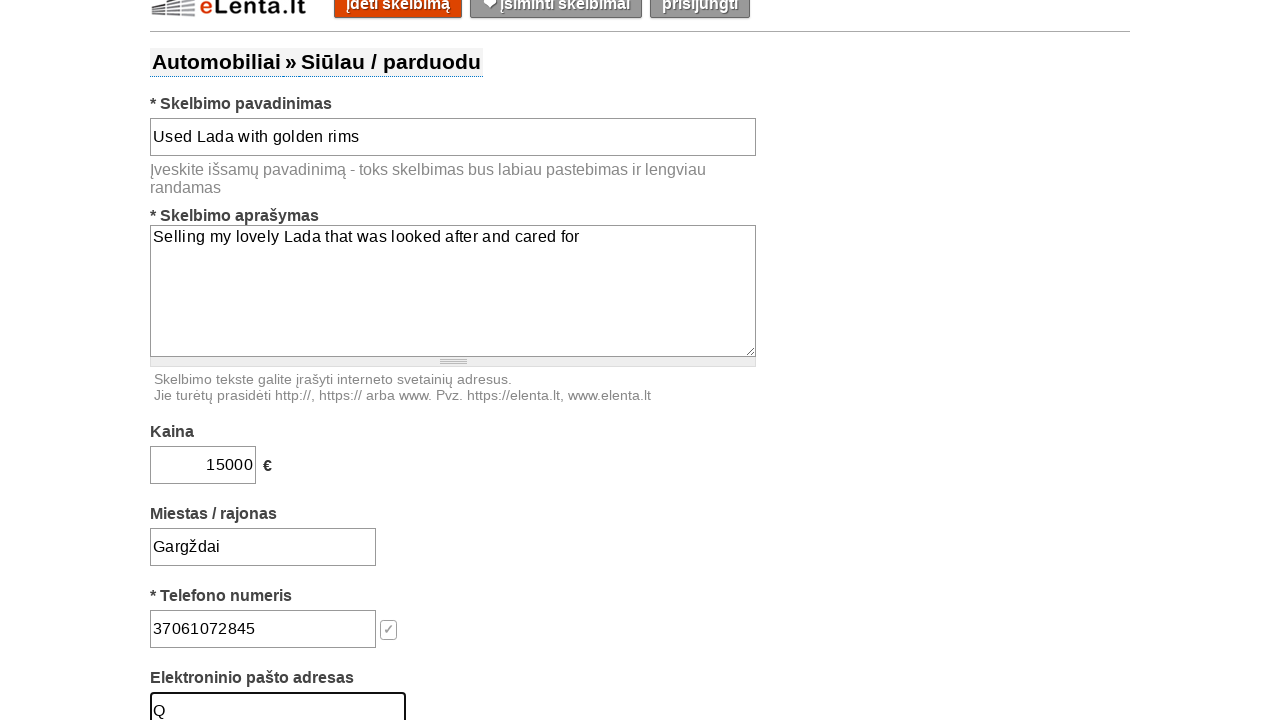

Clicked submit button to attempt form submission at (659, 360) on #submit-button
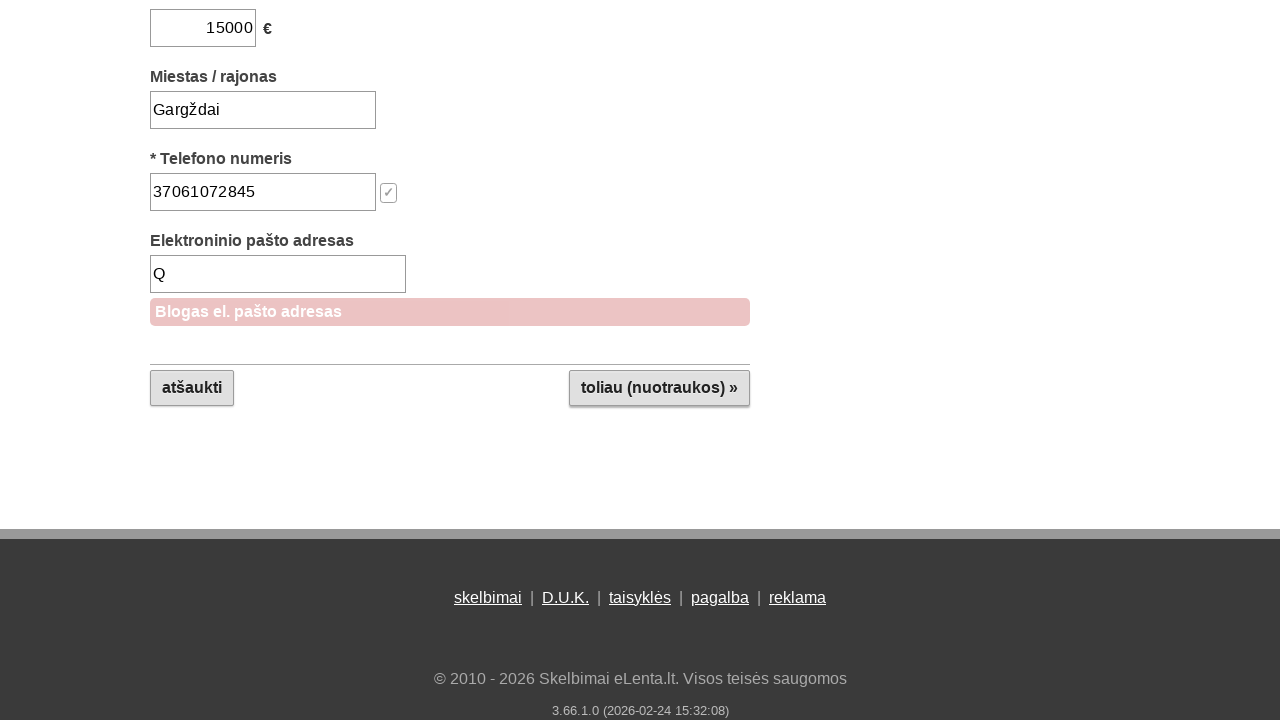

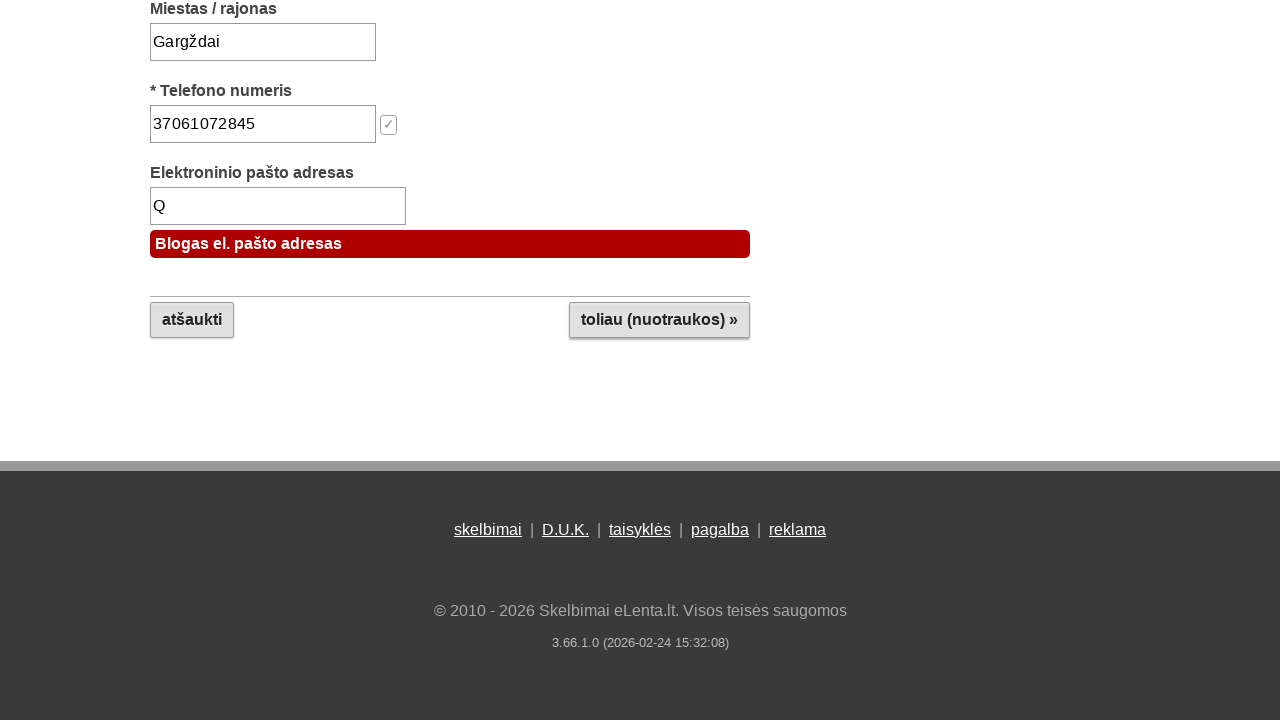